Tests drag and drop functionality on jQuery UI demo page by dragging an element and dropping it onto a target element

Starting URL: http://jqueryui.com/droppable/

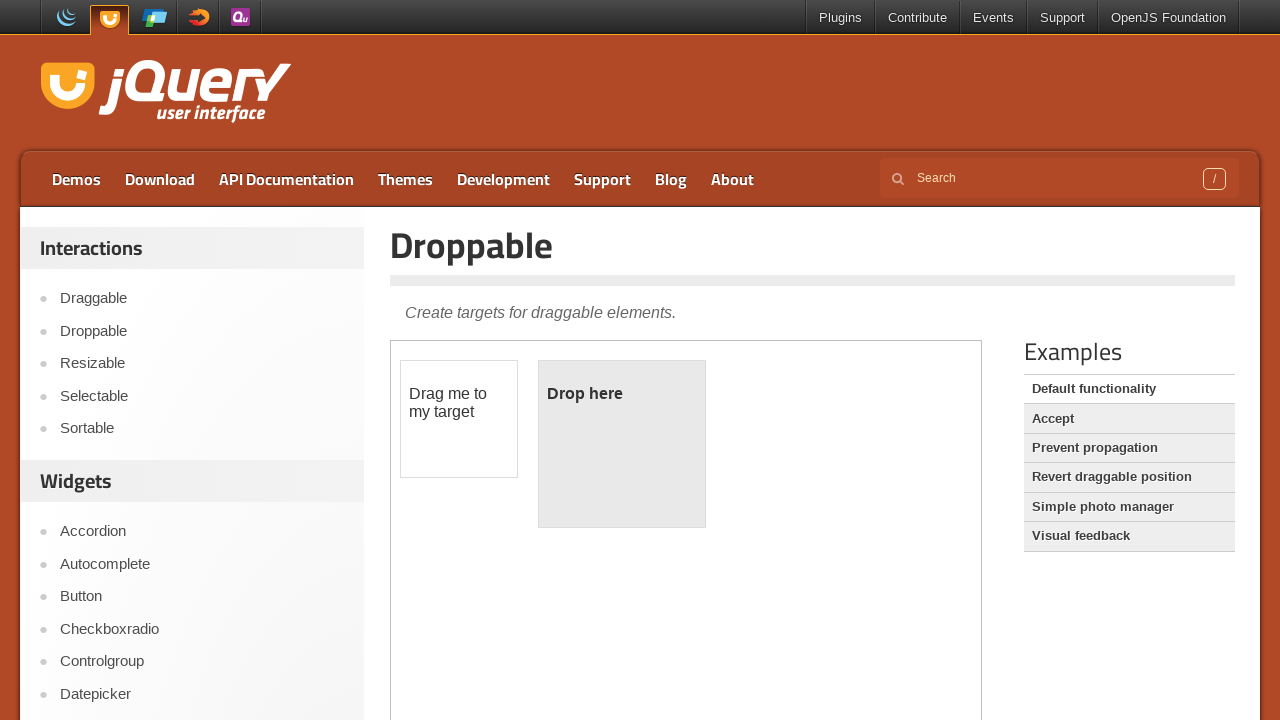

Waited for draggable element in iframe to load
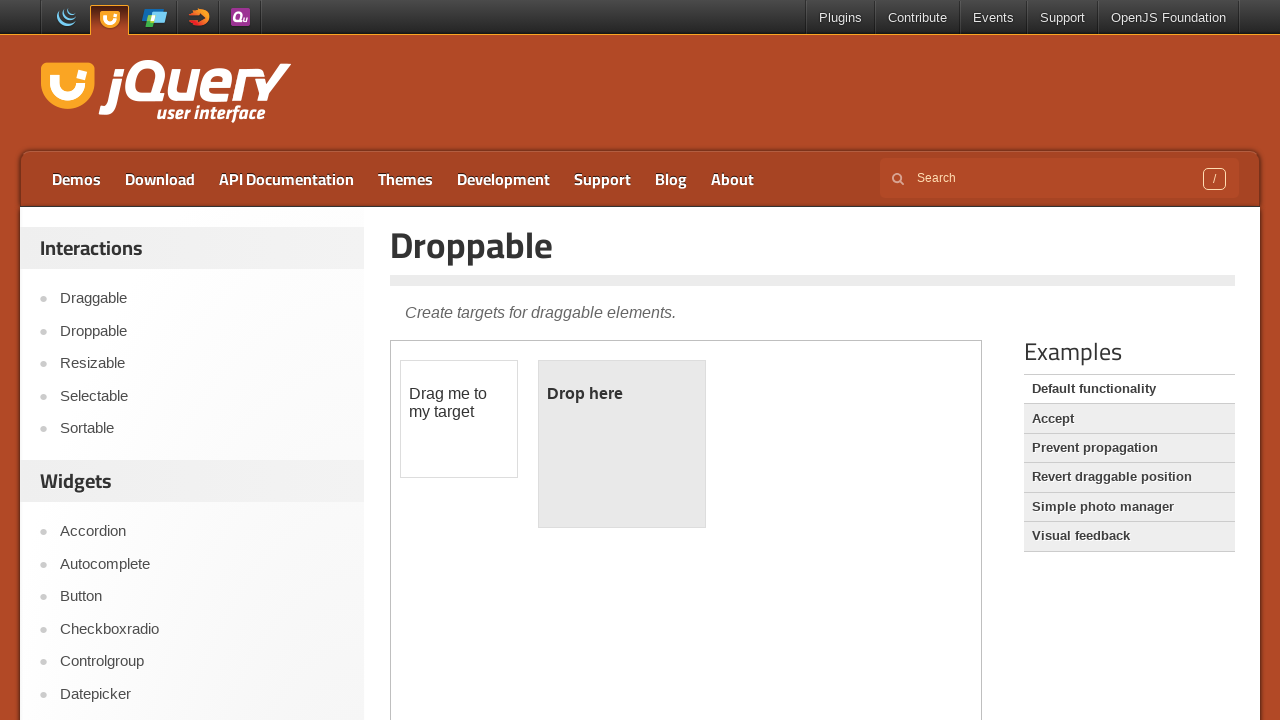

Selected the iframe containing the drag and drop demo
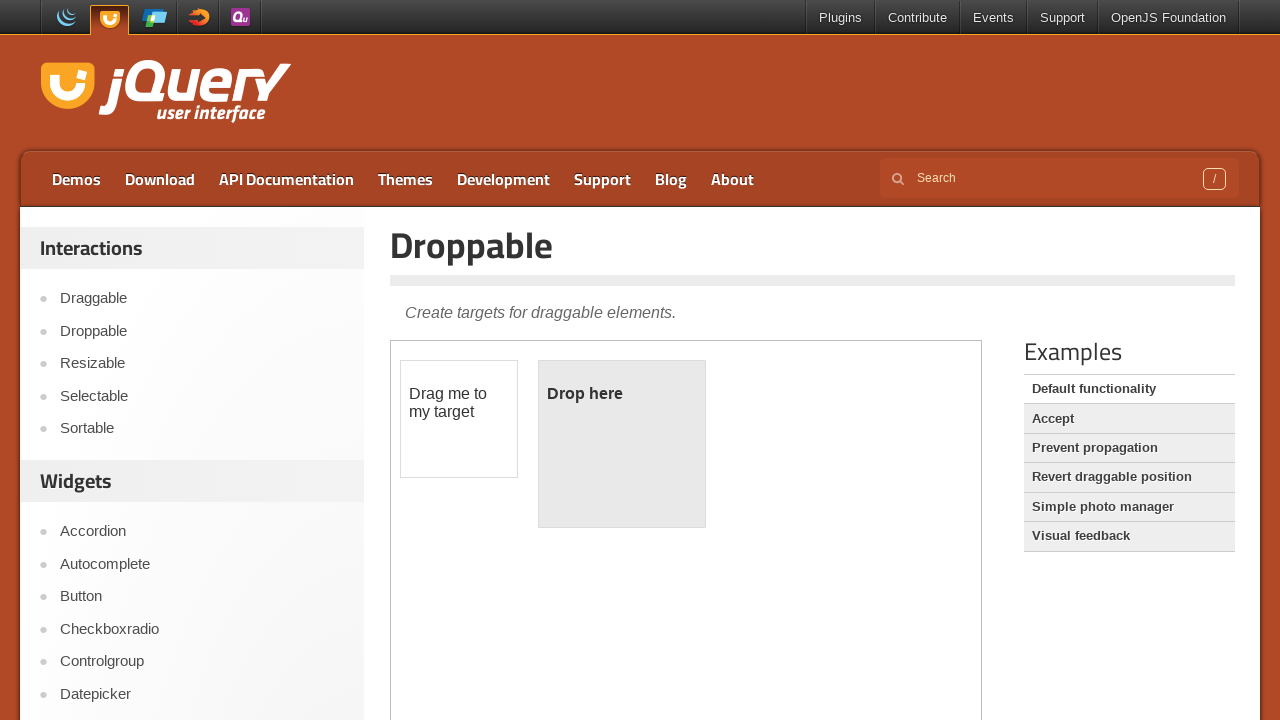

Located the draggable element
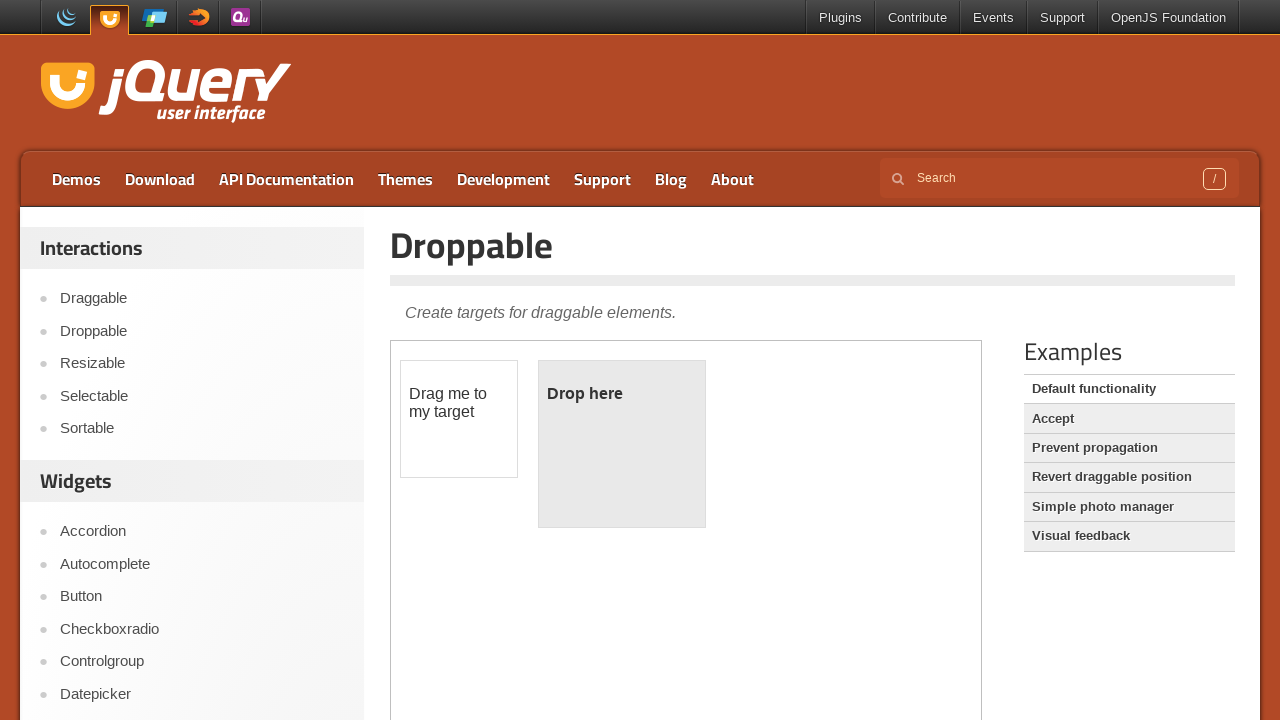

Located the droppable target element
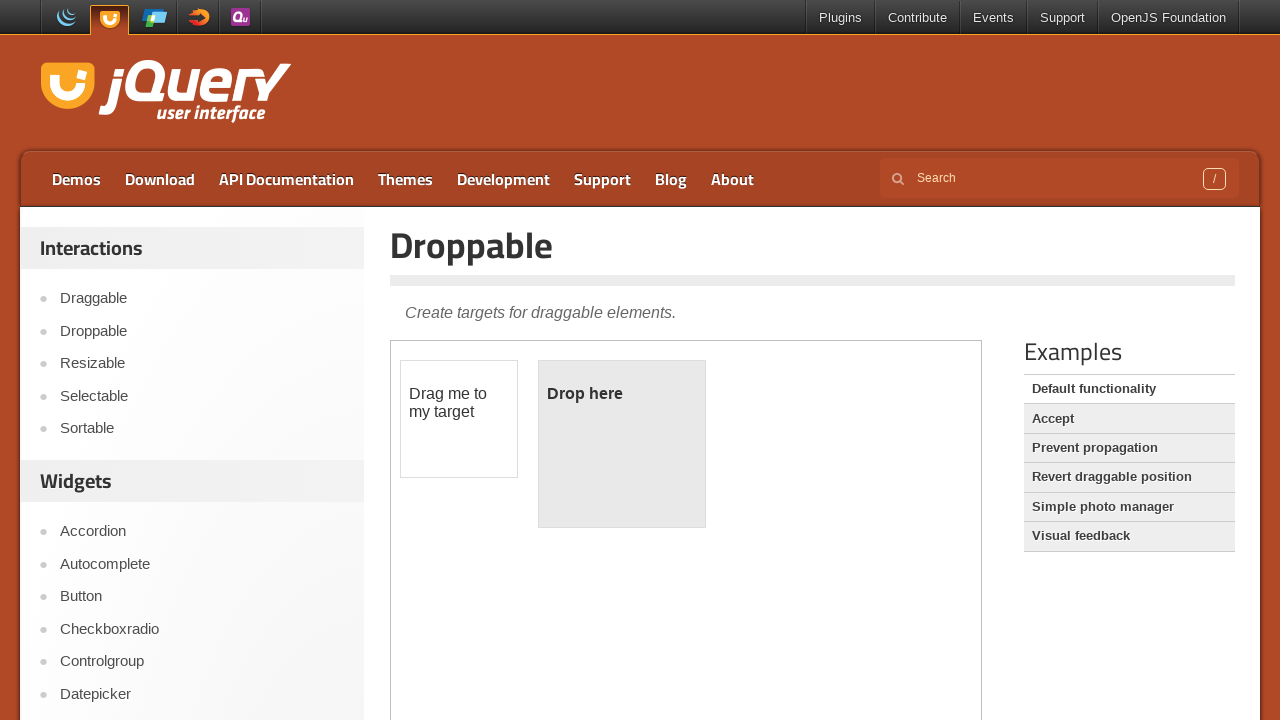

Dragged the element and dropped it onto the target at (622, 444)
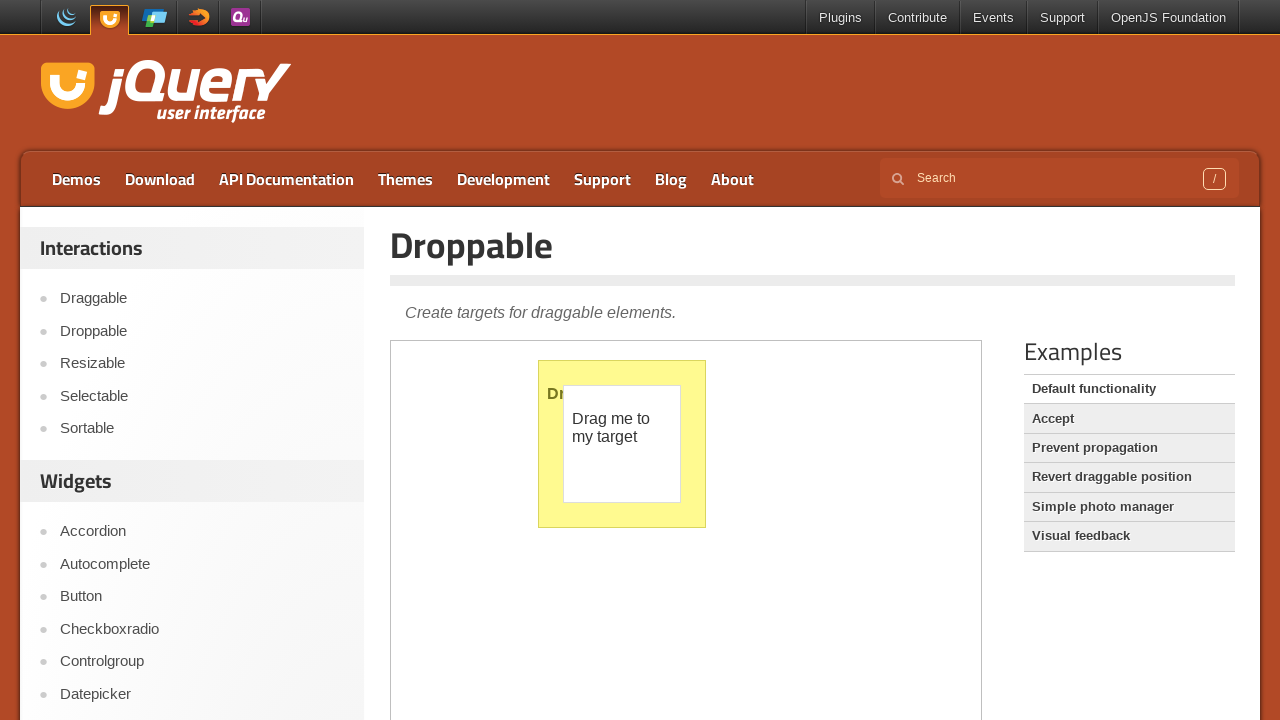

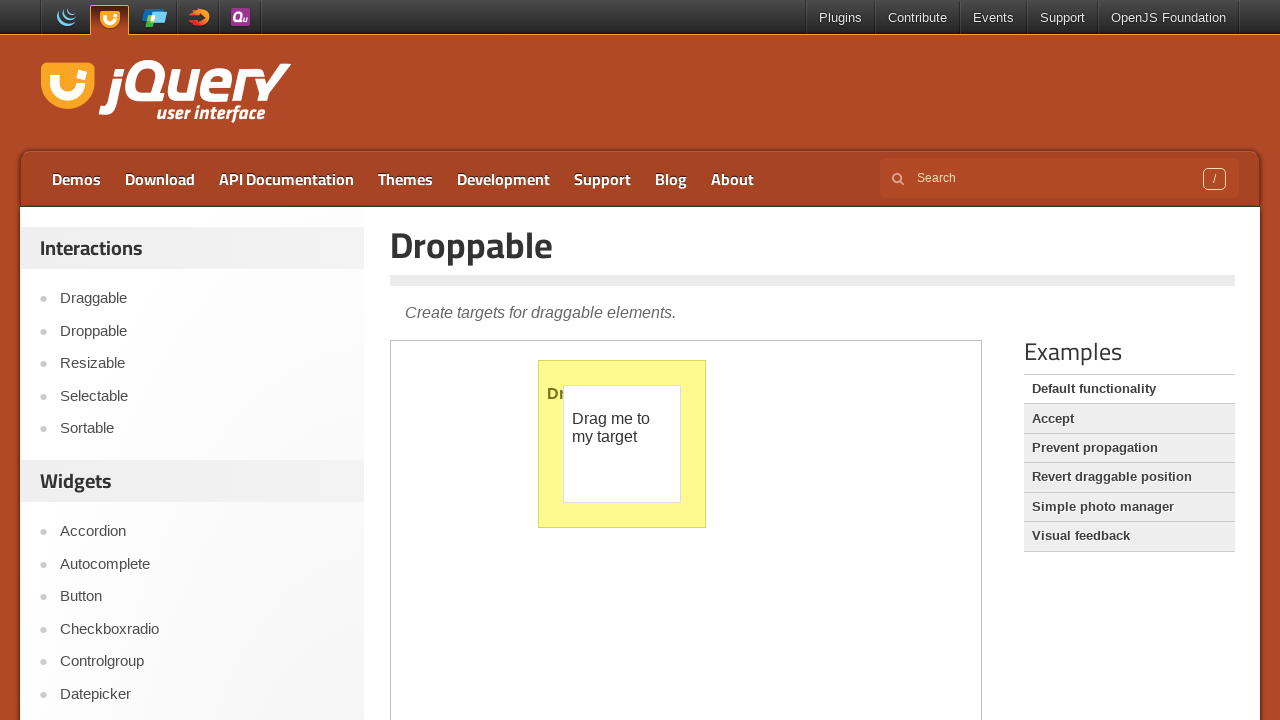